Tests the FIPE vehicle price lookup functionality by selecting a car category, choosing a time period, brand, model, and year-model, then performing a search to view the vehicle price.

Starting URL: https://veiculos.fipe.org.br/

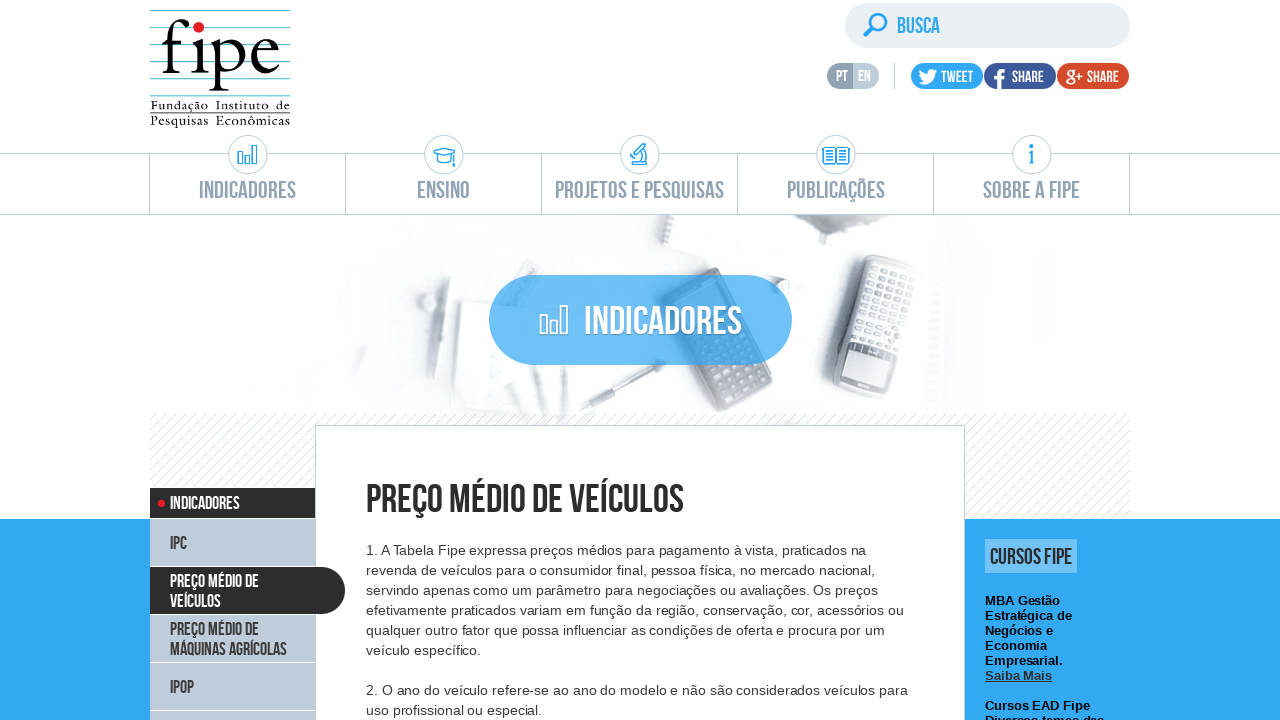

Page loaded and car category selector became visible
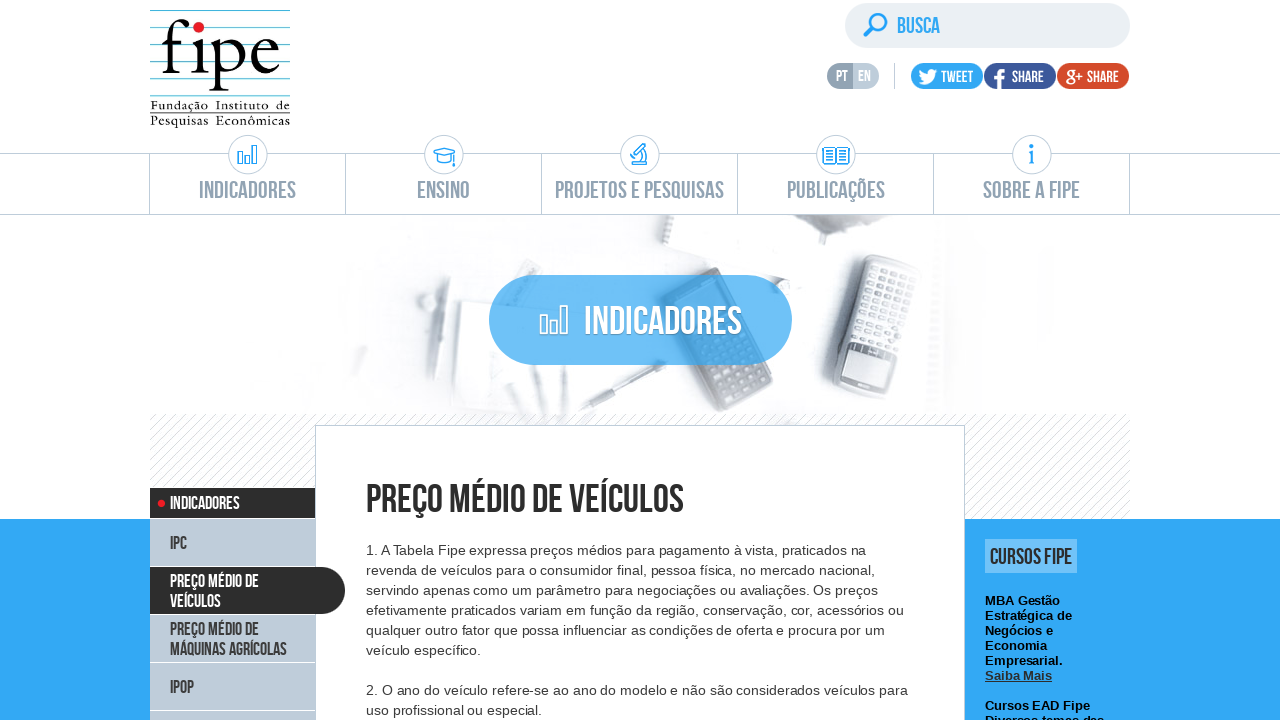

Clicked on 'Carros' (cars) category at (641, 362) on #front > div.content > div.tab.vertical.tab-veiculos > ul > li:nth-child(1) > a
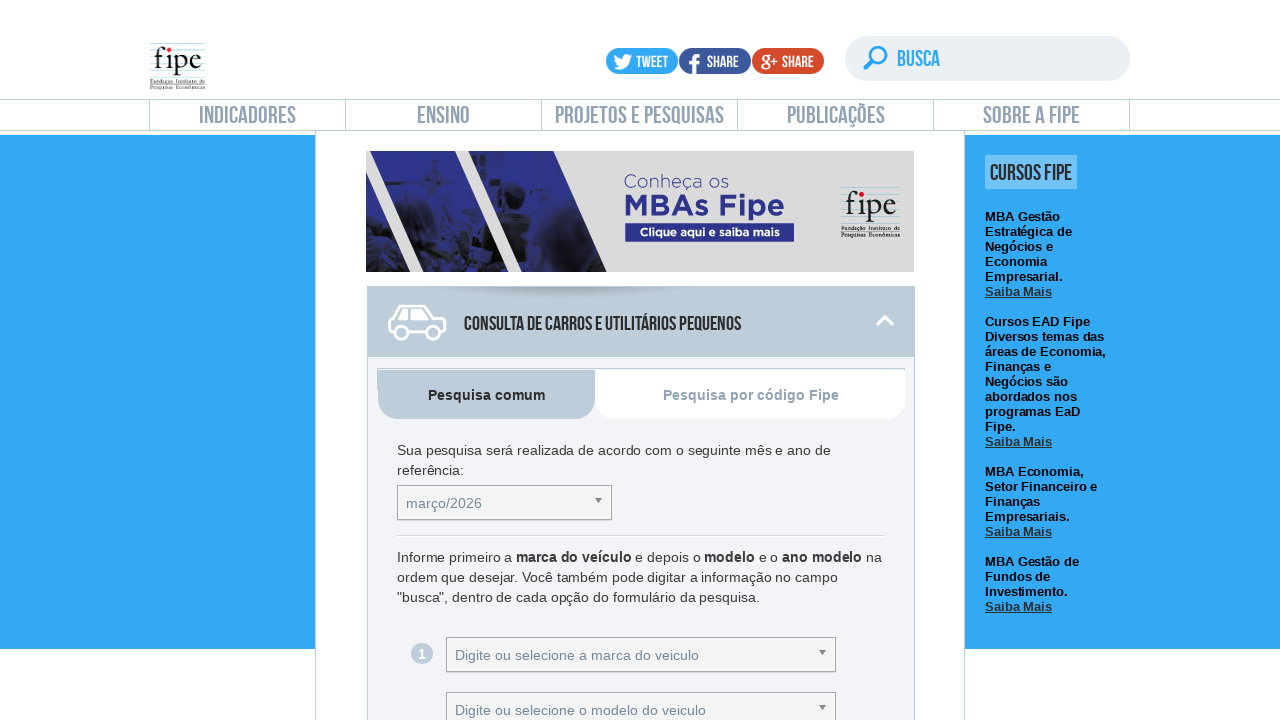

Waited 1 second for cars category to load
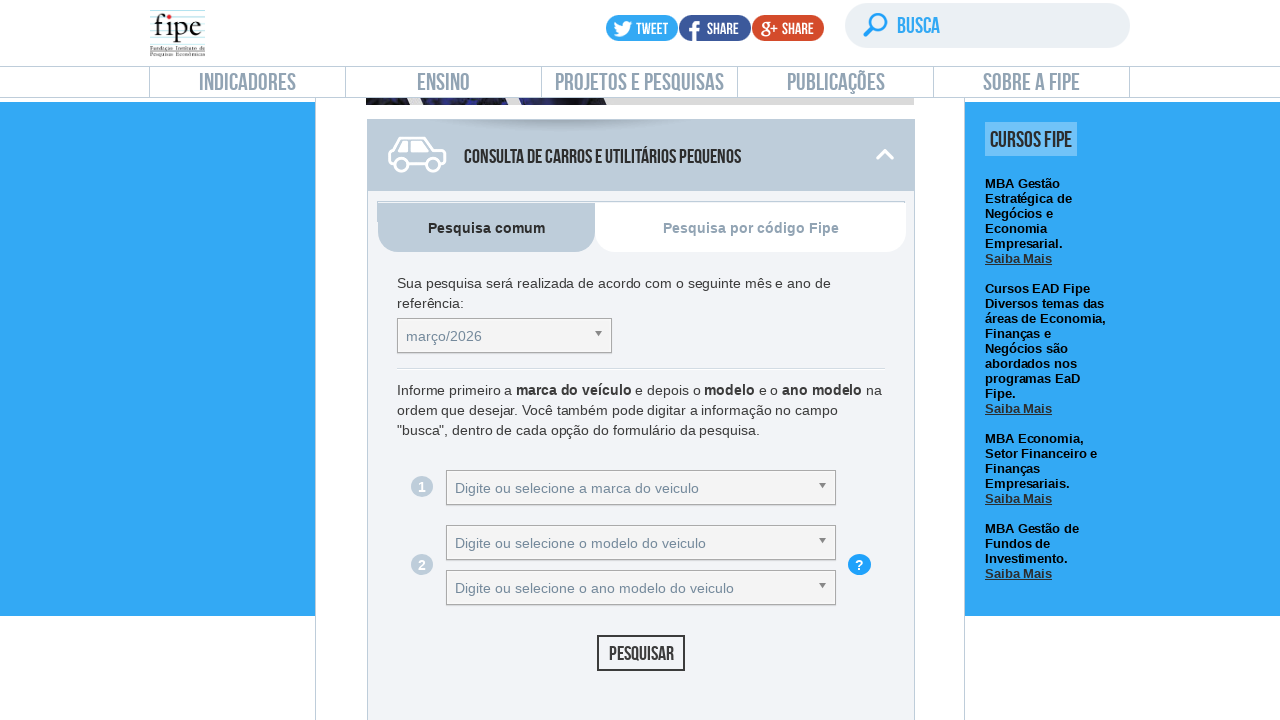

Clicked on time period selector dropdown at (504, 336) on #selectTabelaReferenciacarro_chosen > a
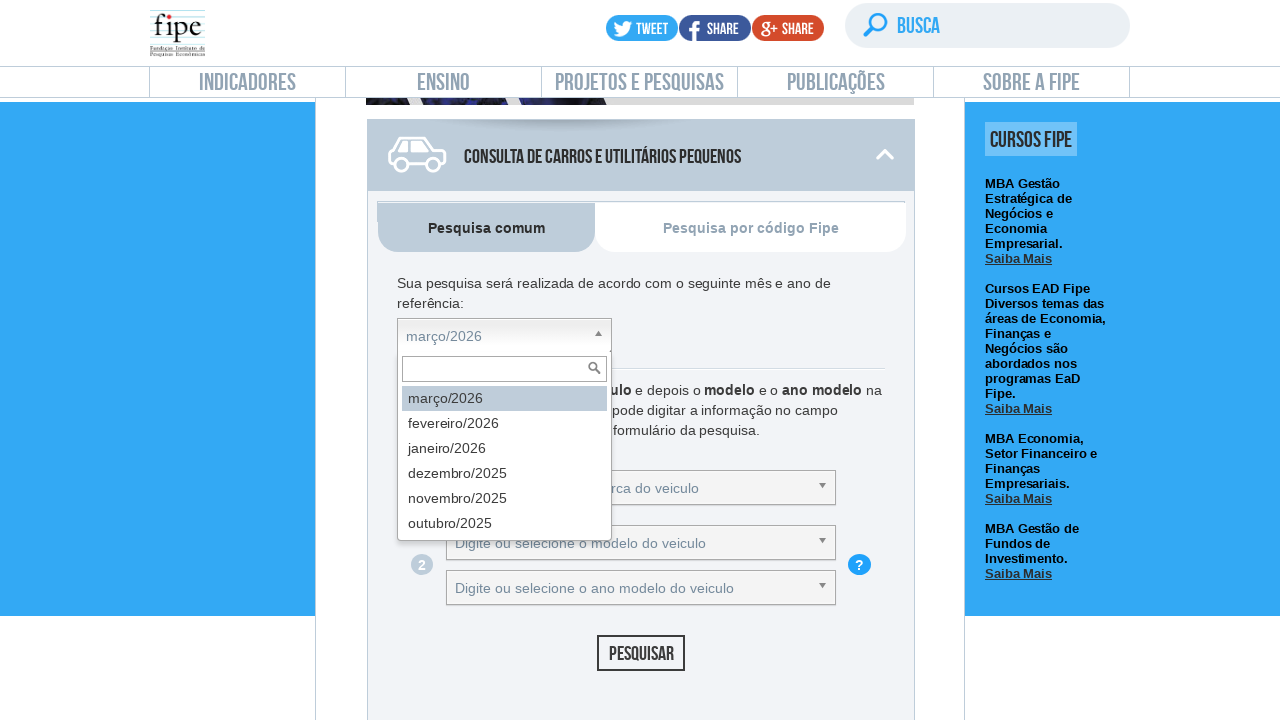

Waited 1 second for time period dropdown to open
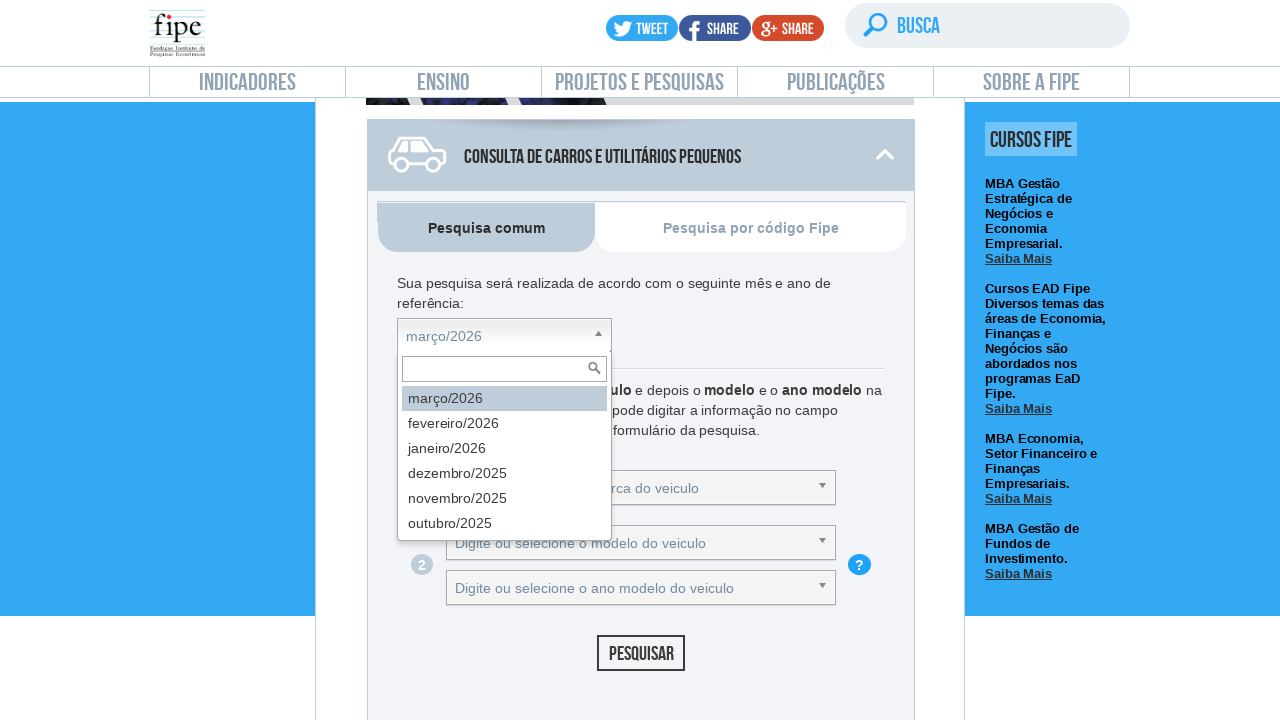

Typed 'janeiro/2022' in time period search field on #selectTabelaReferenciacarro_chosen > div:nth-child(2) > div:nth-child(1) > inpu
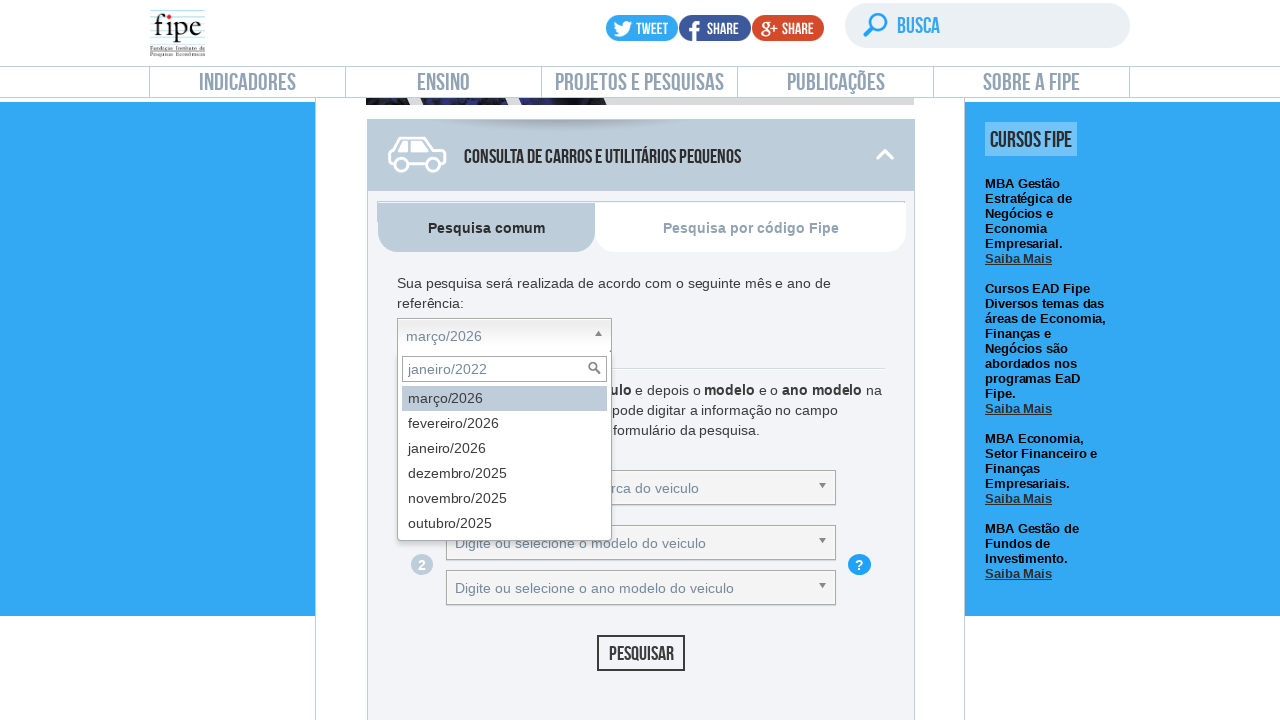

Waited 1 second for time period search results
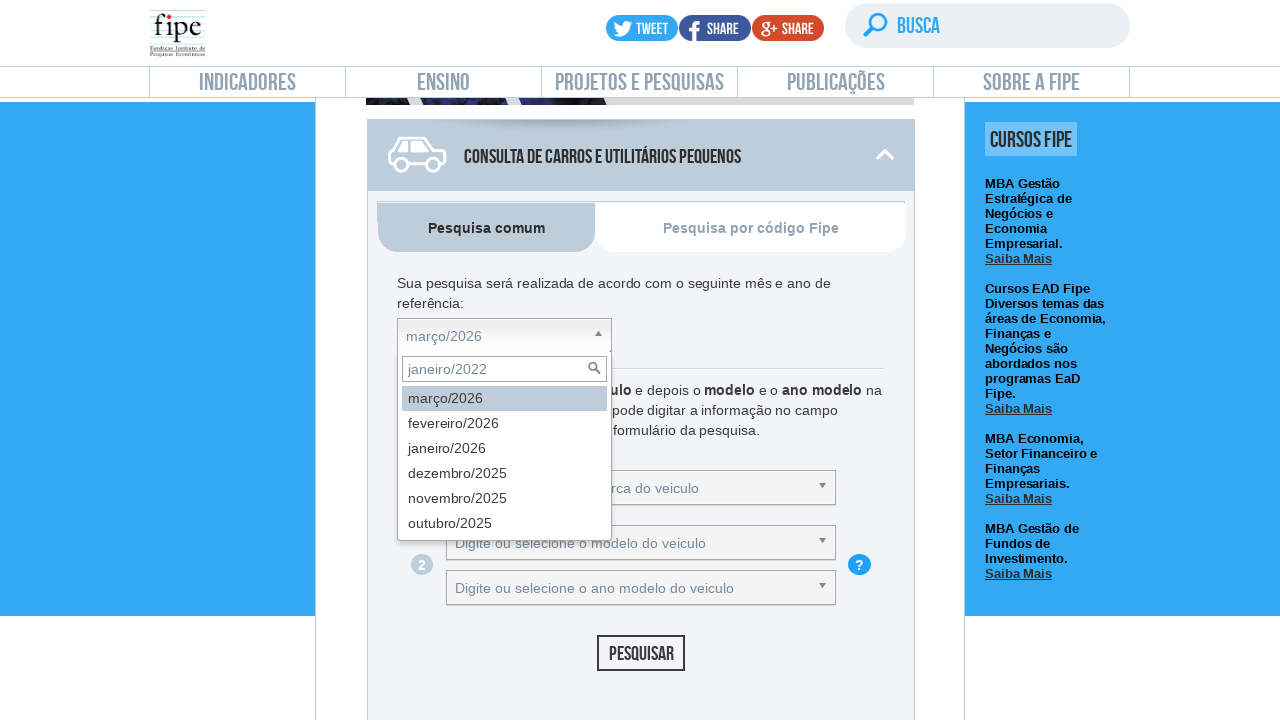

Selected first available time period result (janeiro/2022) at (504, 398) on .active-result
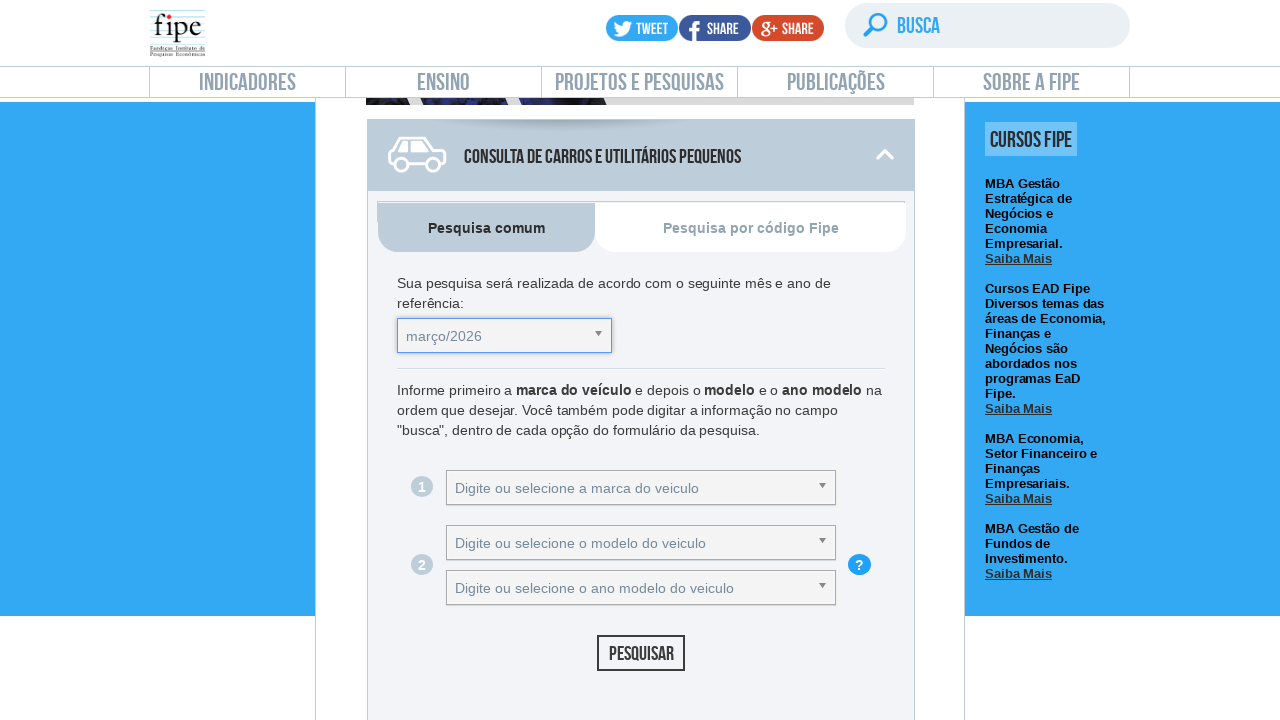

Waited 1 second for time period selection to register
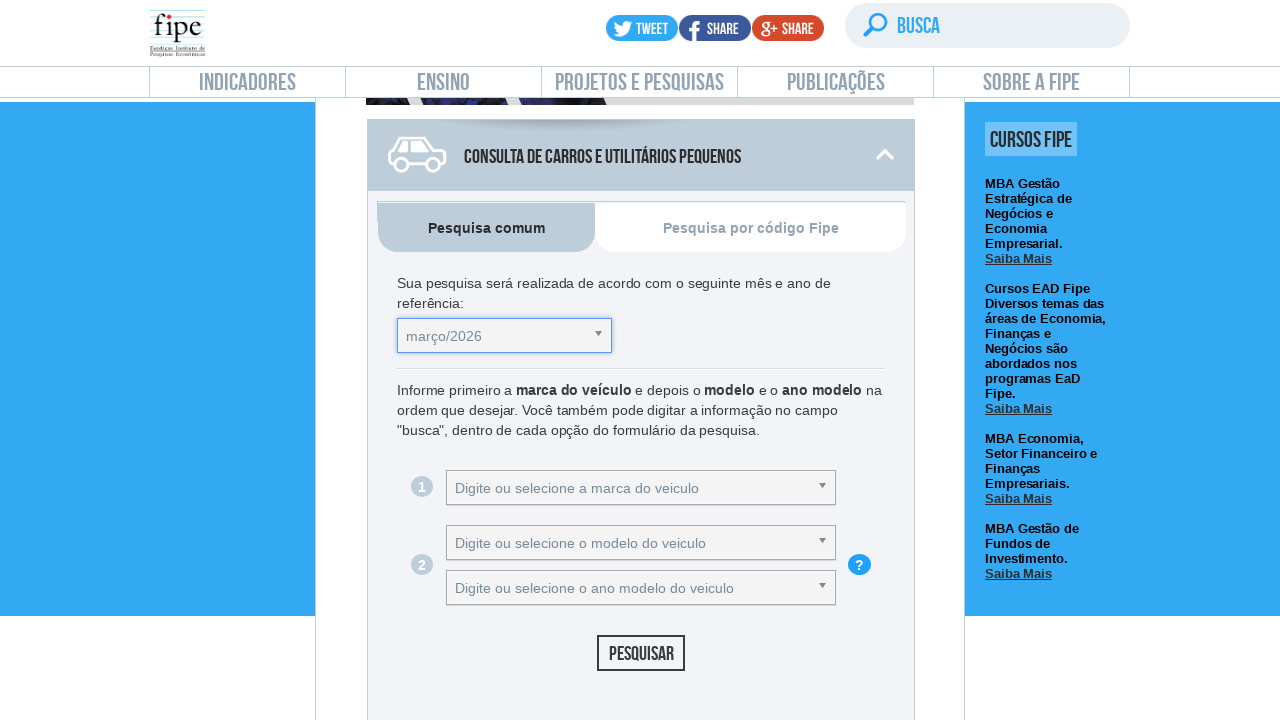

Clicked on brand selector dropdown at (641, 488) on #selectMarcacarro_chosen > a
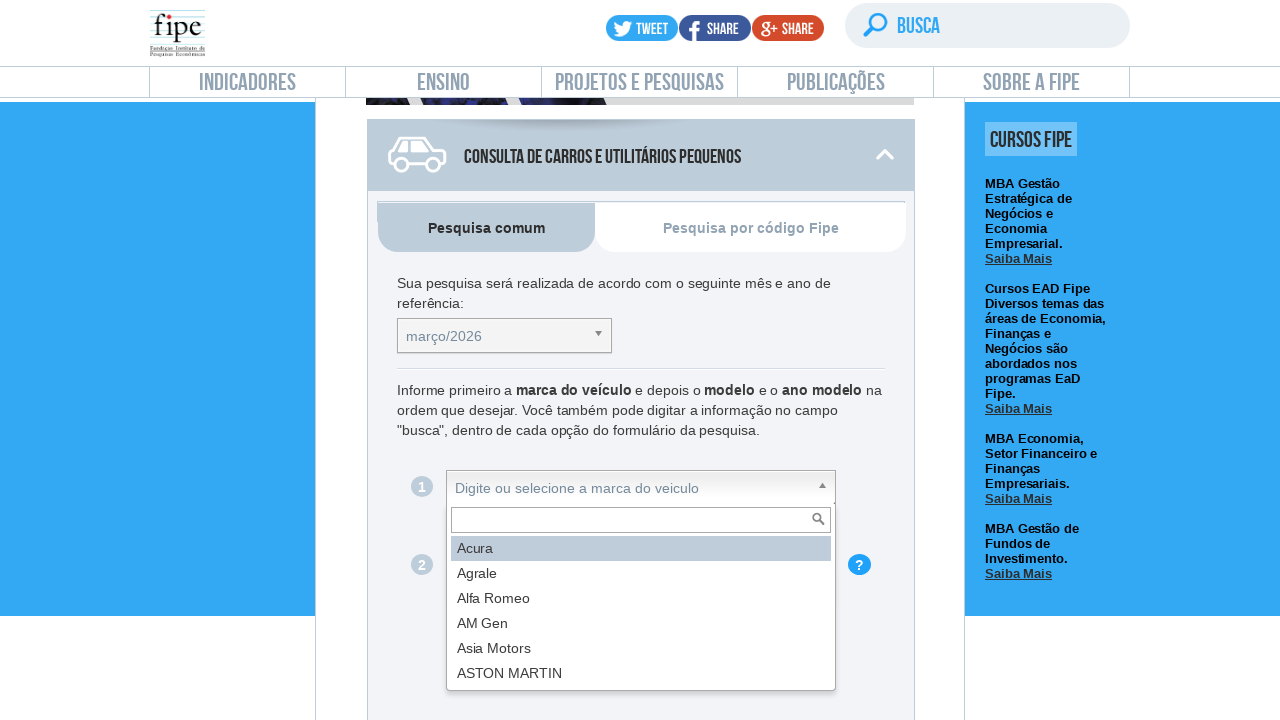

Waited 1 second for brand dropdown to open
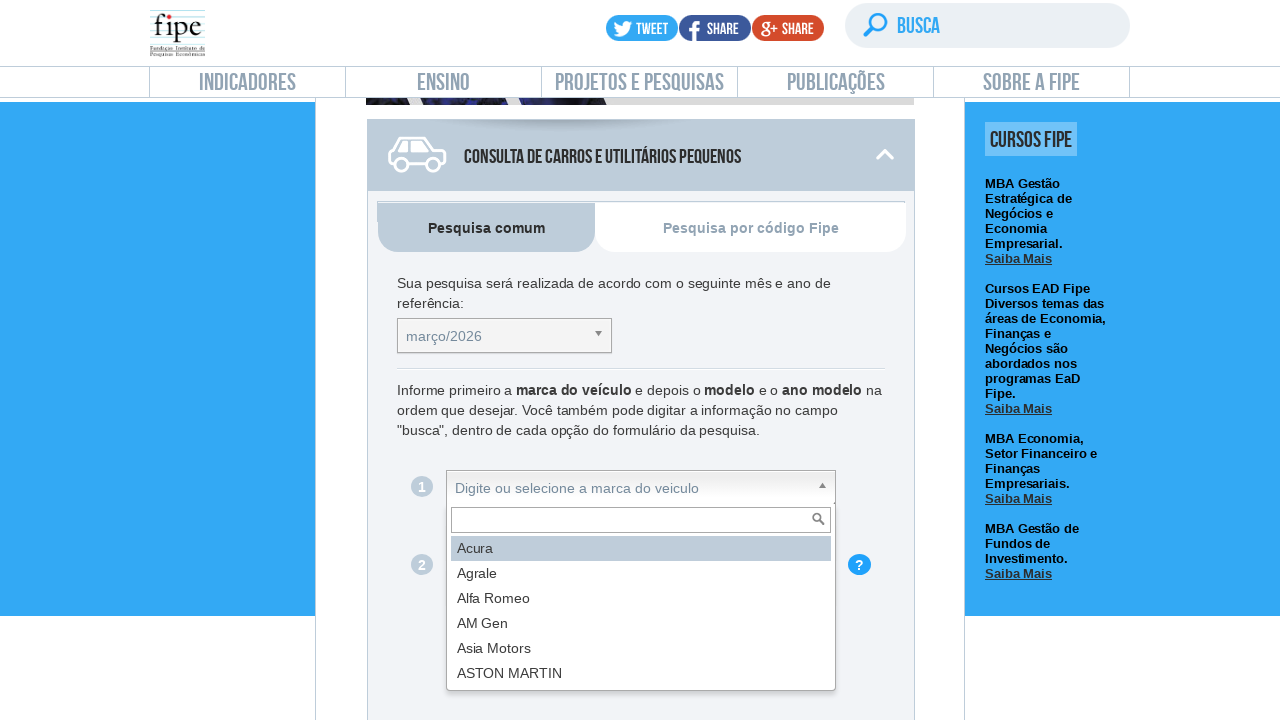

Typed 'VolksWagen' in brand search field on #selectMarcacarro_chosen > div > div > input[type=text]
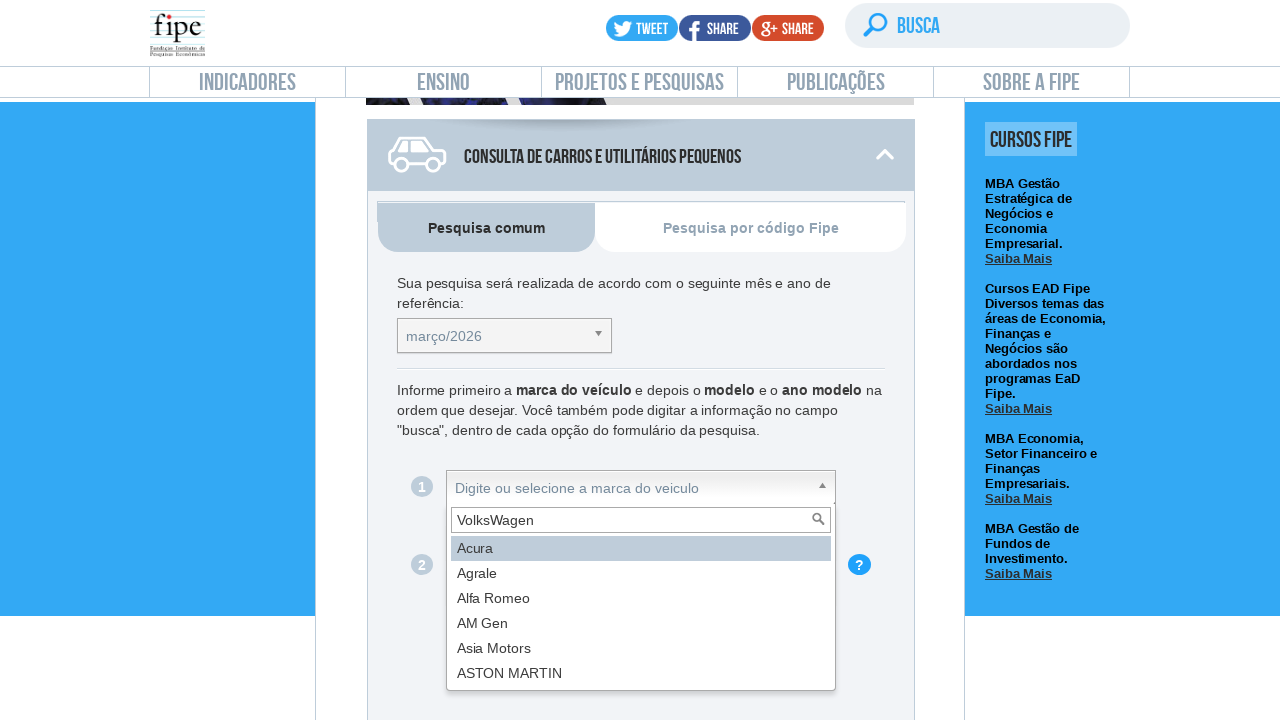

Waited 1 second for brand search results
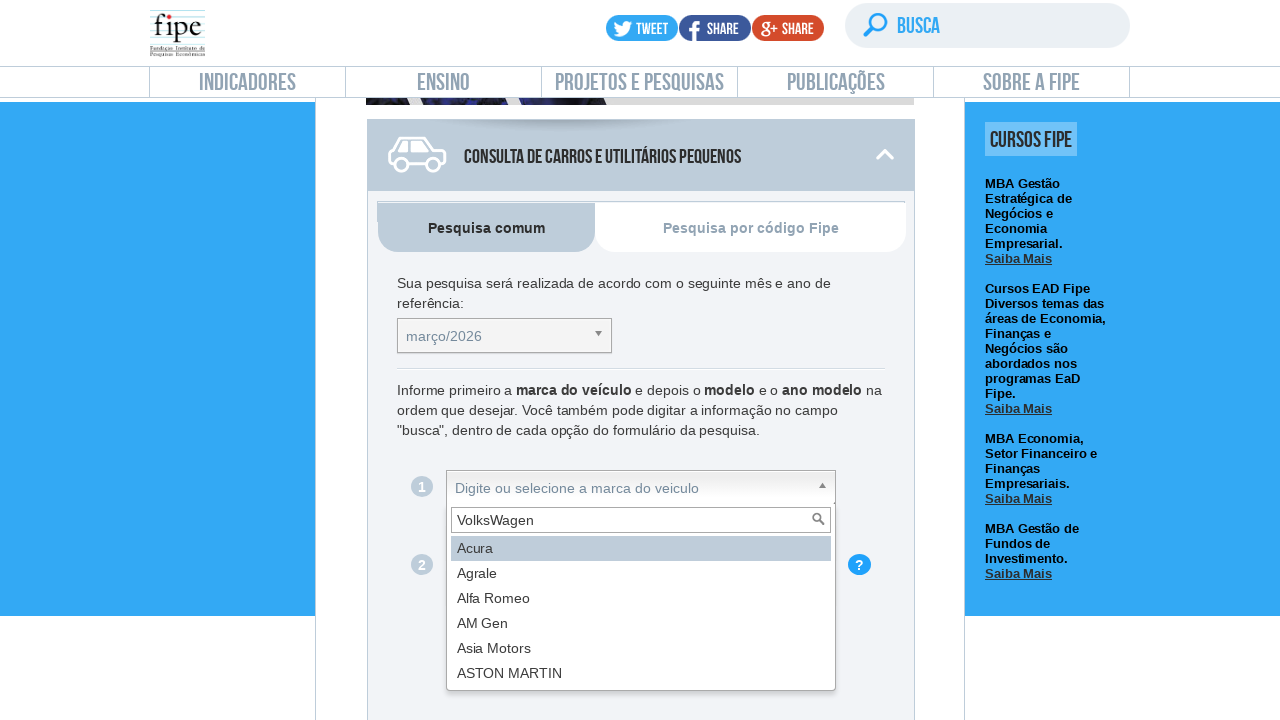

Selected first brand result (VolksWagen) at (641, 548) on #selectMarcacarro_chosen > div:nth-child(2) > ul:nth-child(2) > li:nth-child(1)
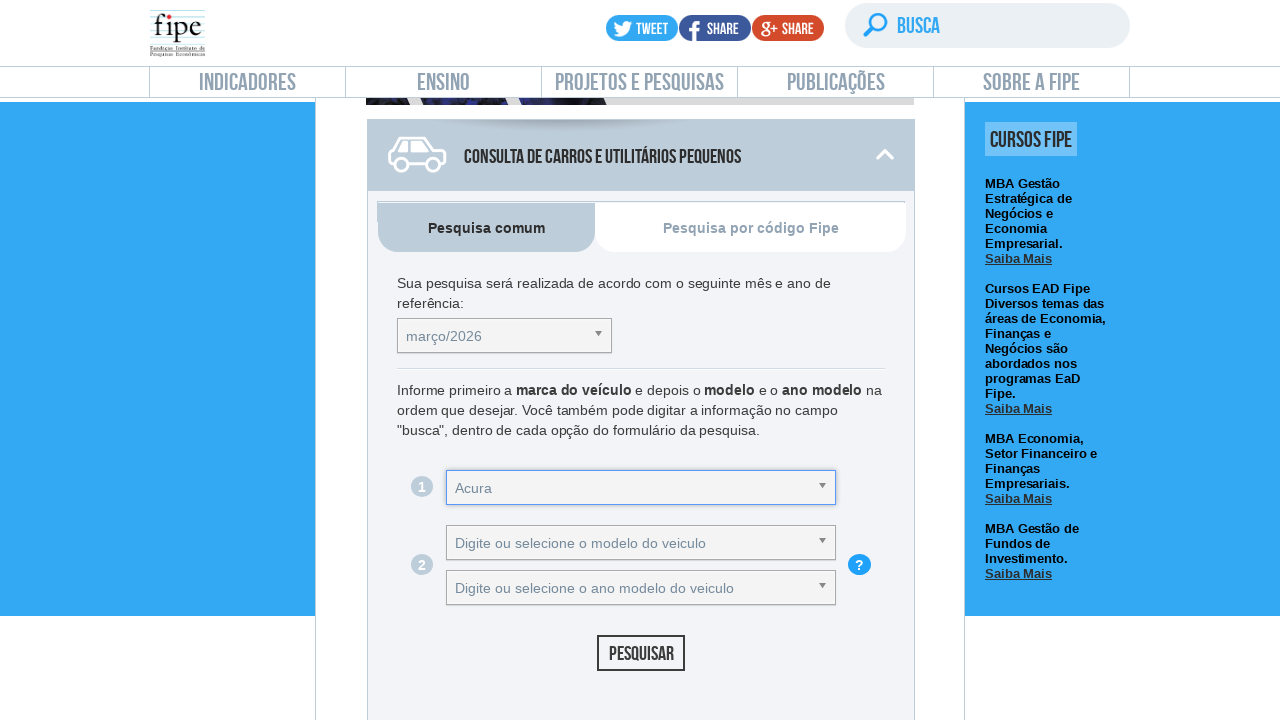

Waited 1 second for brand selection to register
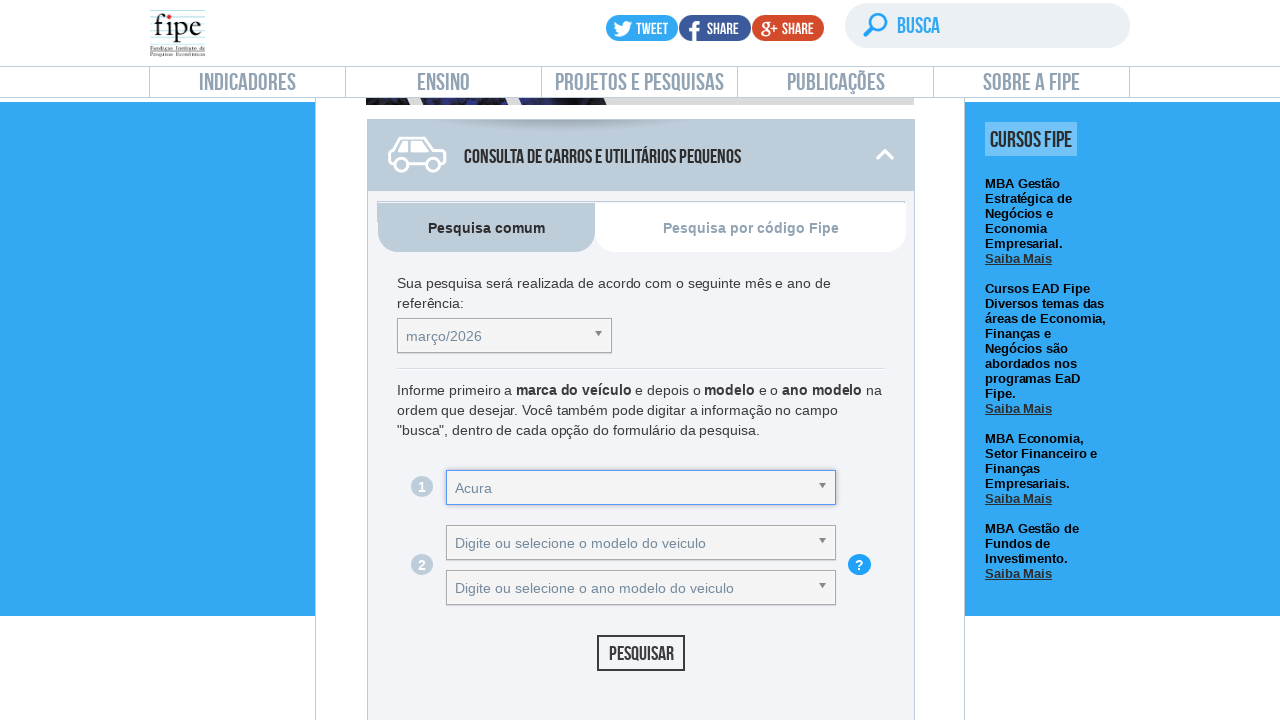

Clicked on model selector dropdown at (641, 542) on #selectAnoModelocarro_chosen > a:nth-child(1)
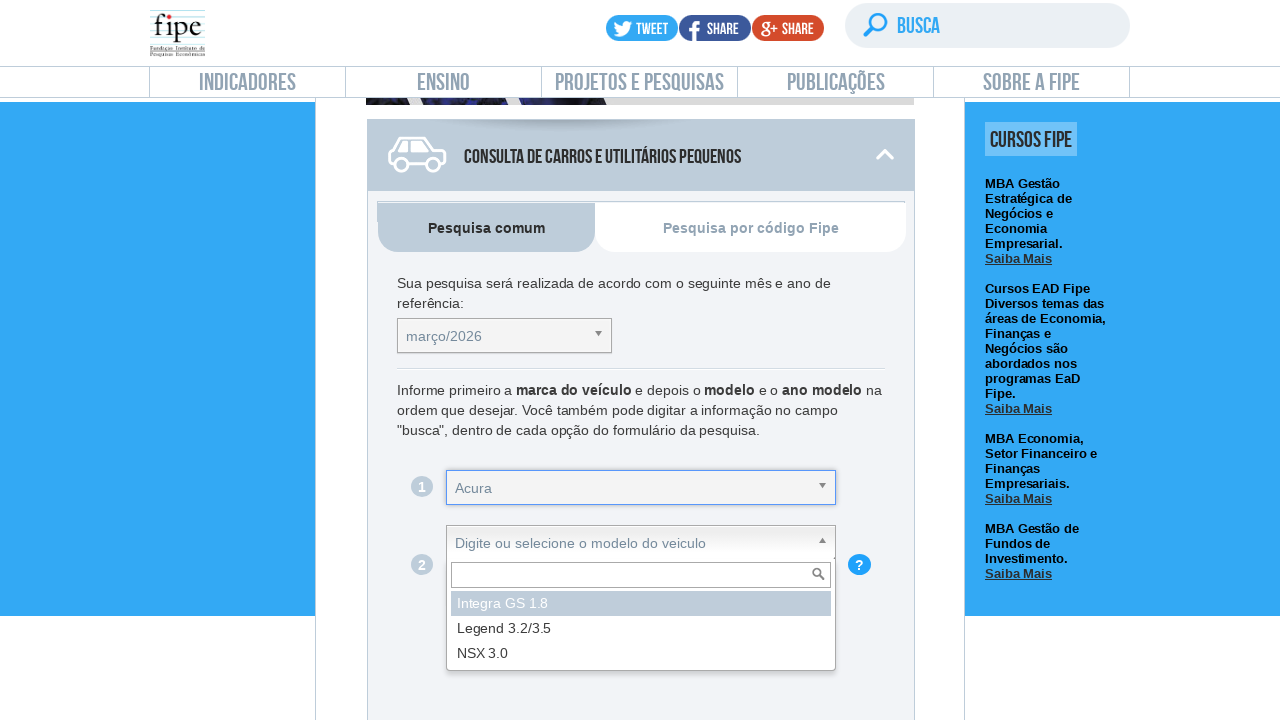

Waited 1 second for model dropdown to open
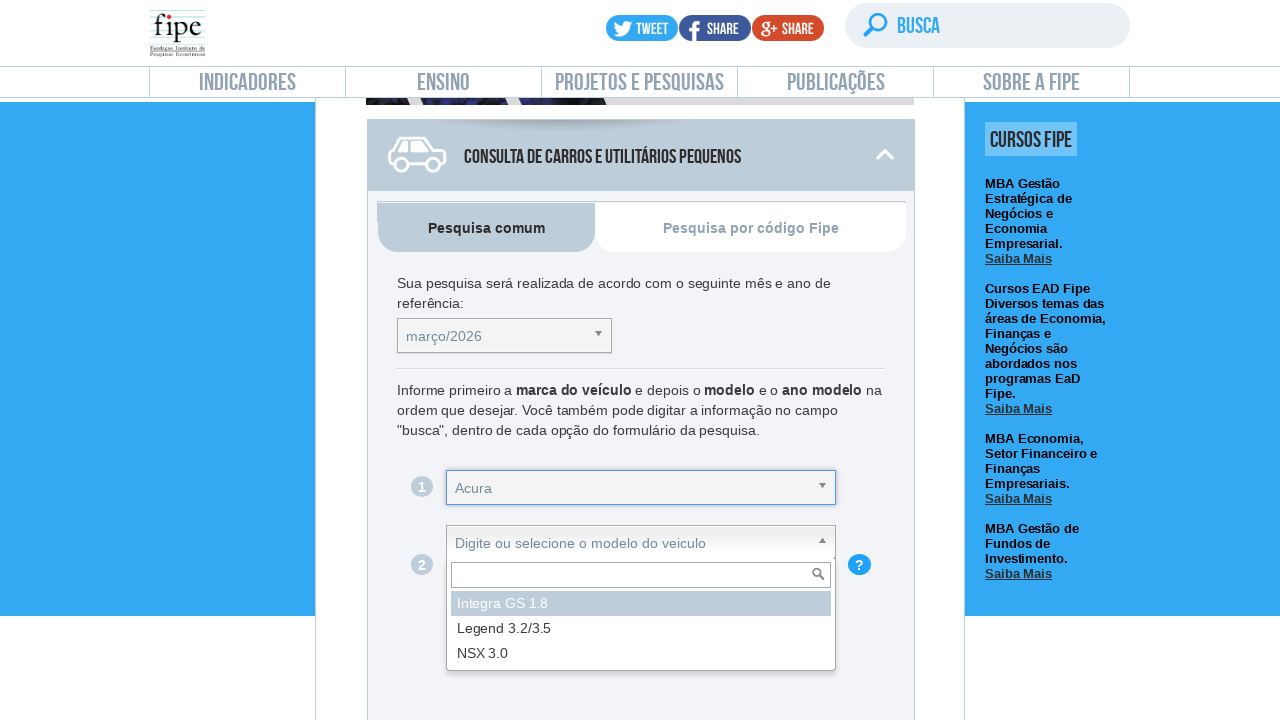

Typed 'FOX' in model search field on #selectAnoModelocarro_chosen > div:nth-child(2) > div:nth-child(1) > input:nth-c
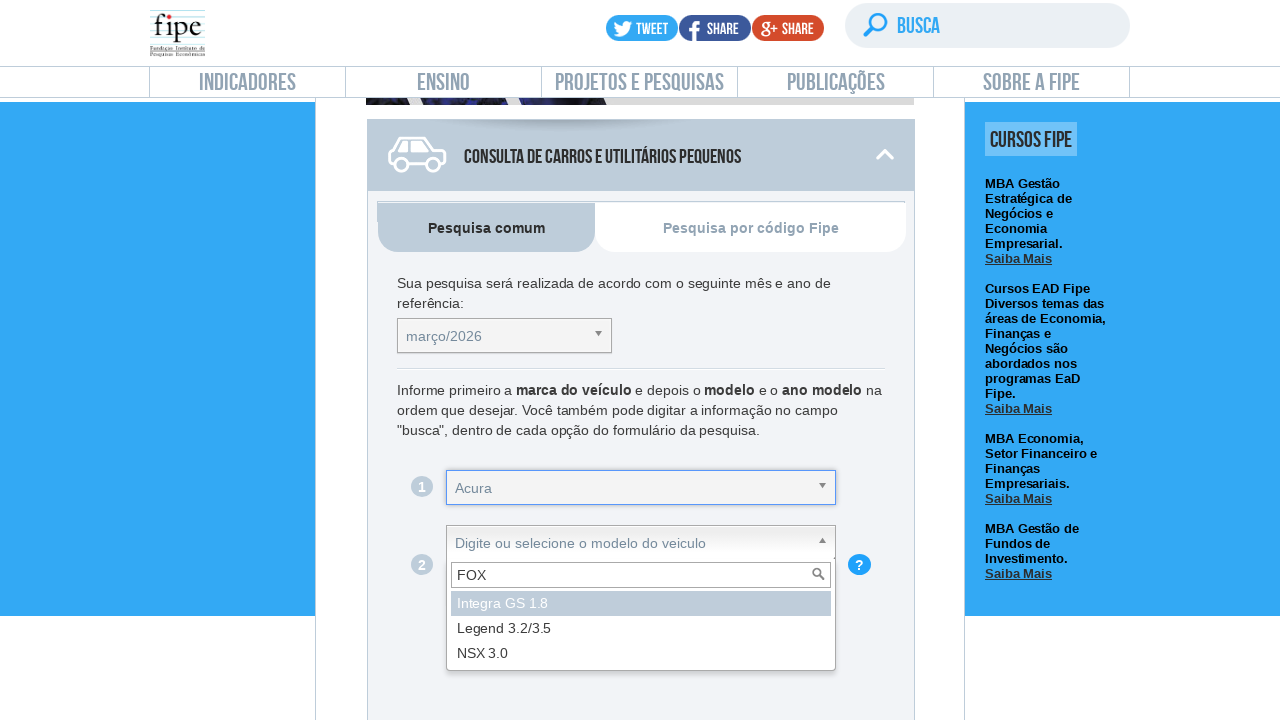

Waited 1 second for model search results
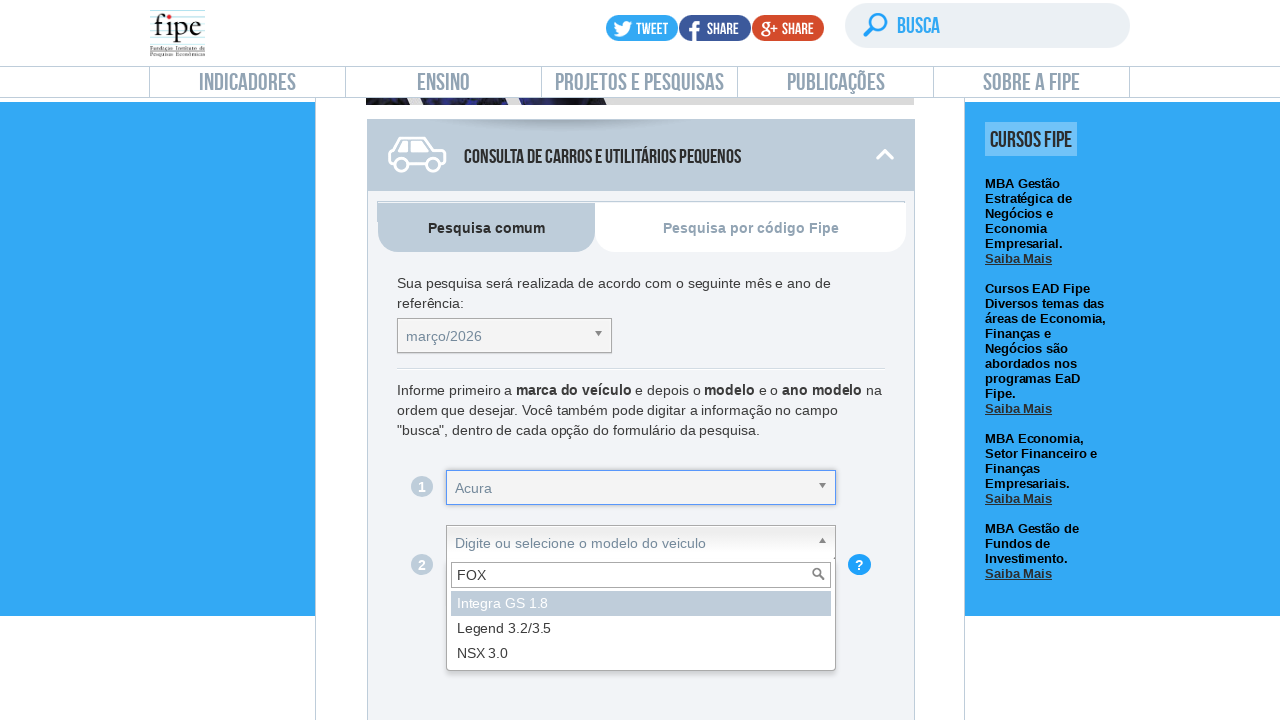

Selected first model result (FOX) at (641, 604) on li.active-result:nth-child(1)
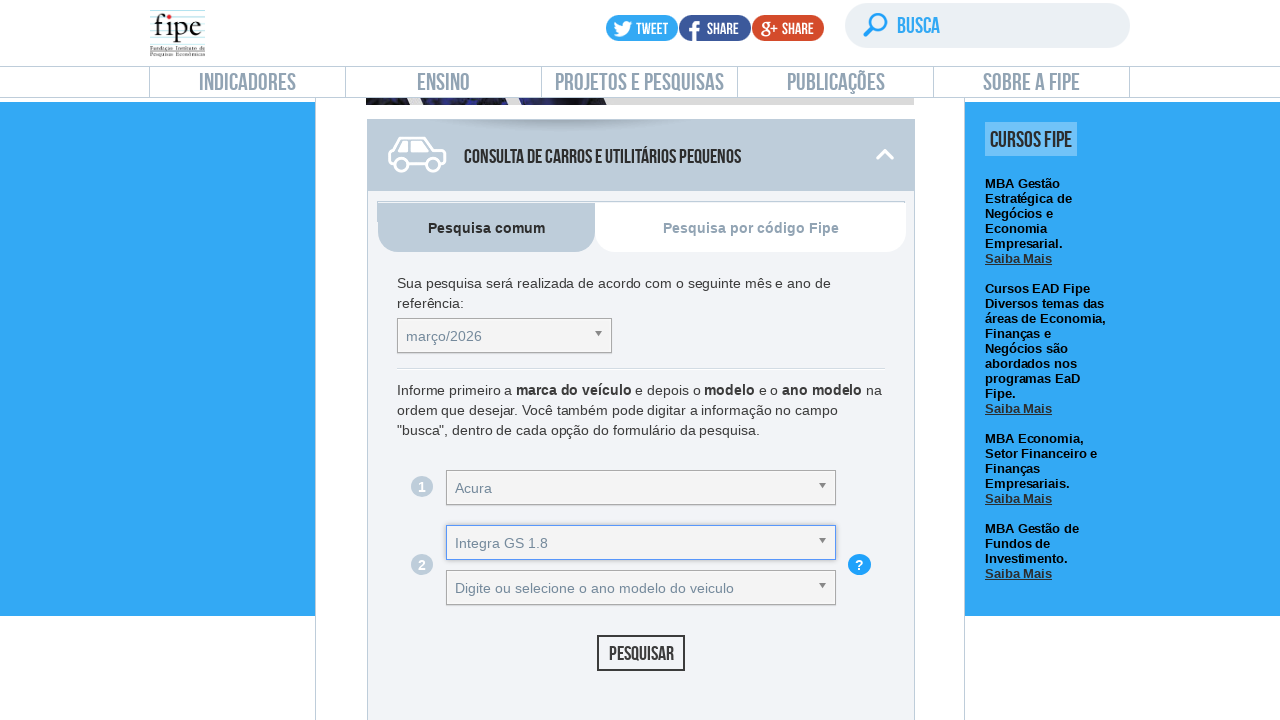

Waited 1 second for model selection to register
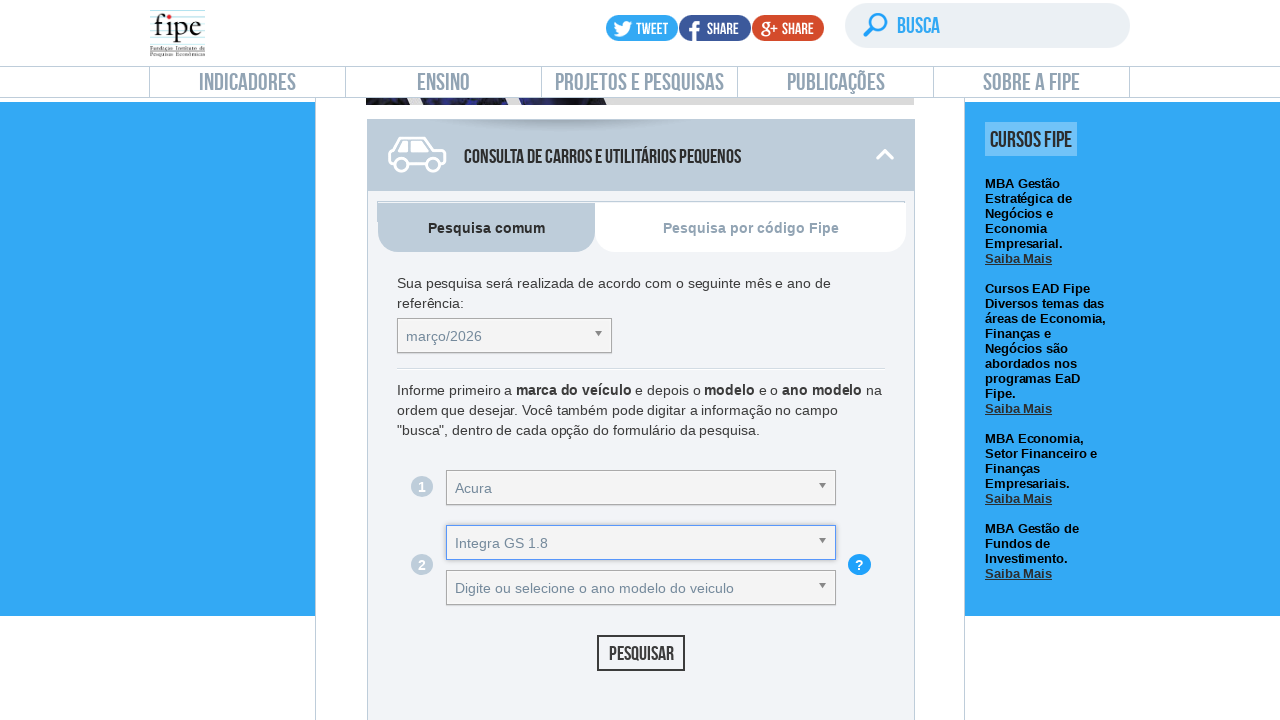

Clicked on year-model selector dropdown at (641, 588) on #selectAnocarro_chosen > a:nth-child(1)
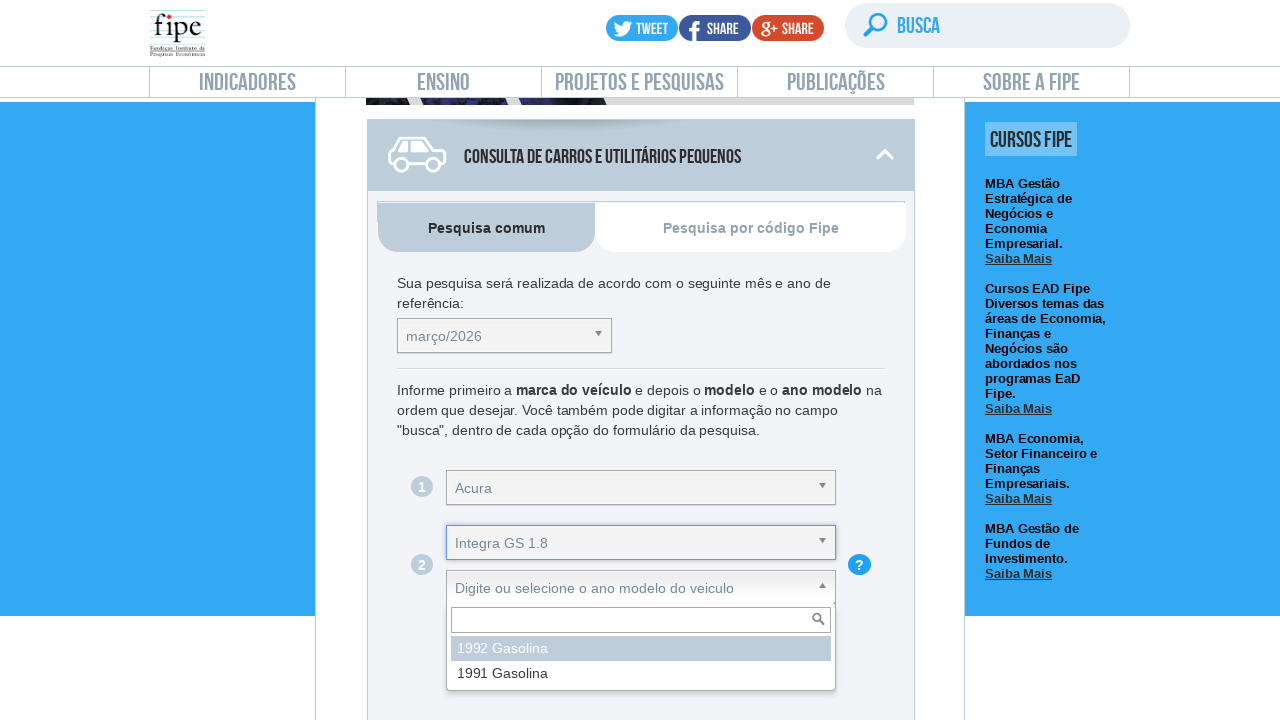

Waited 1 second for year-model dropdown to open
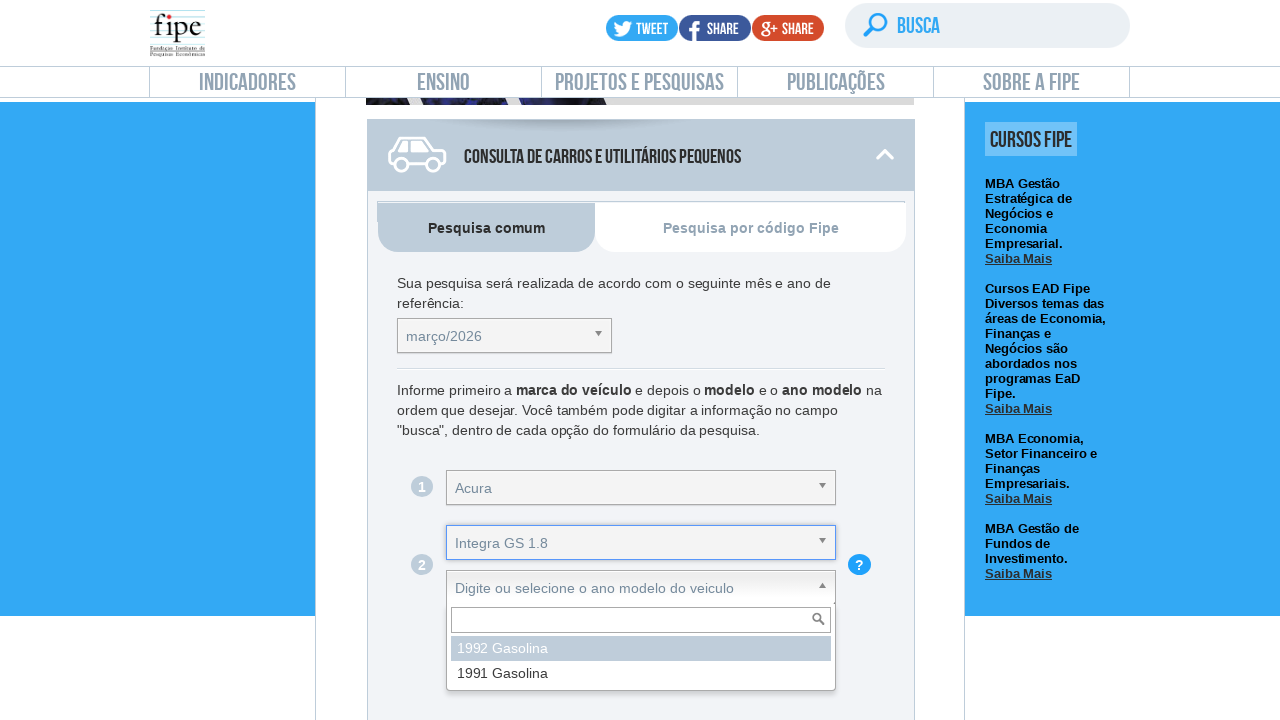

Typed '2021' in year-model search field on #selectAnocarro_chosen > div > div > input
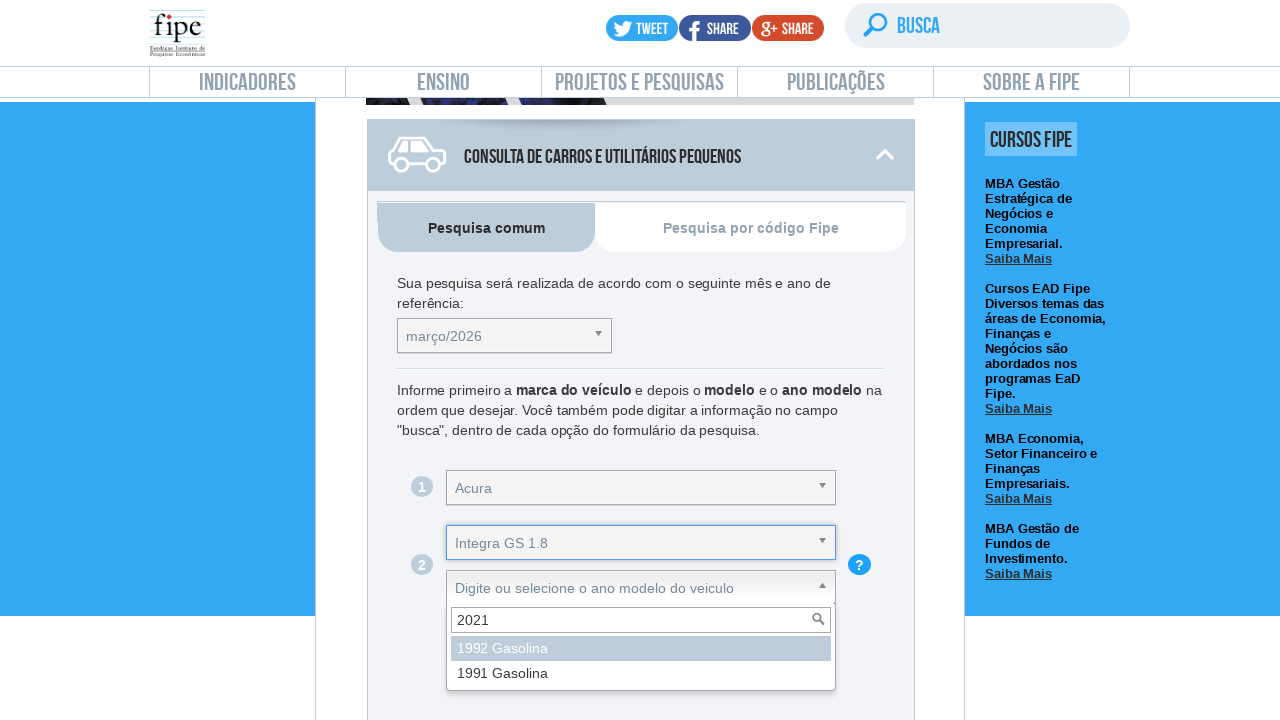

Waited 1 second for year-model search results
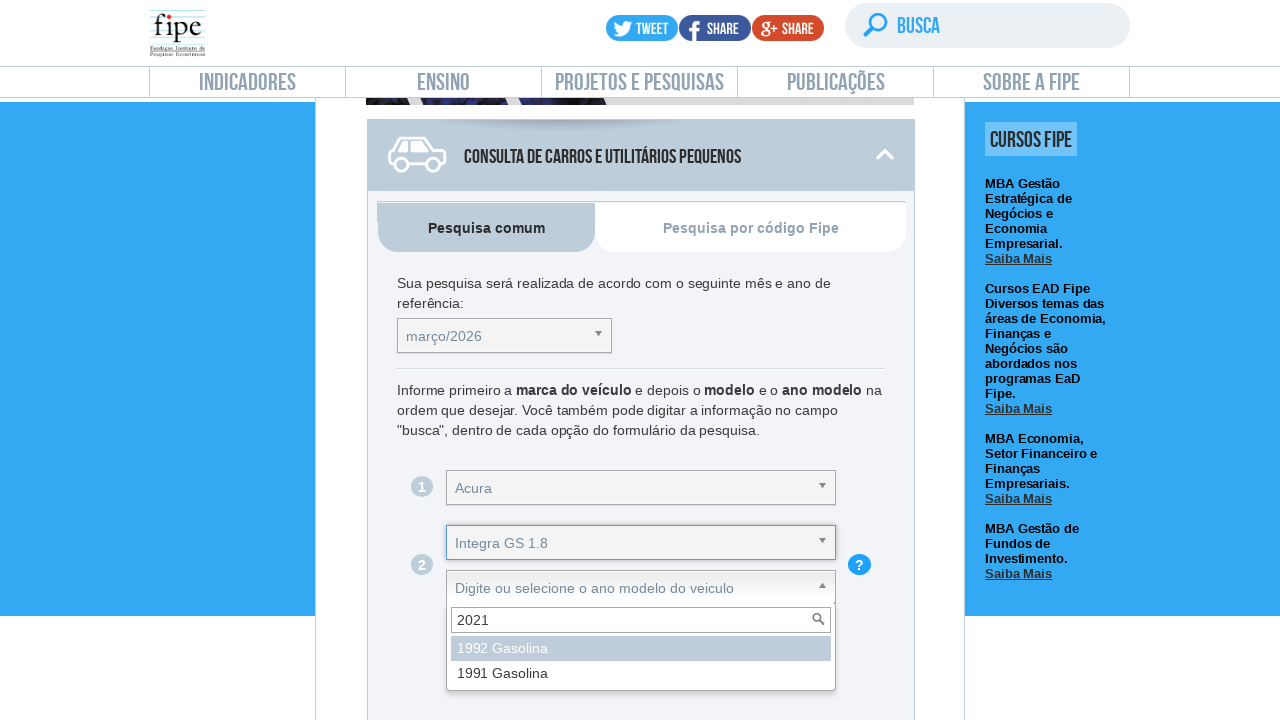

Selected first year-model result (2021) at (641, 648) on li.active-result:nth-child(1)
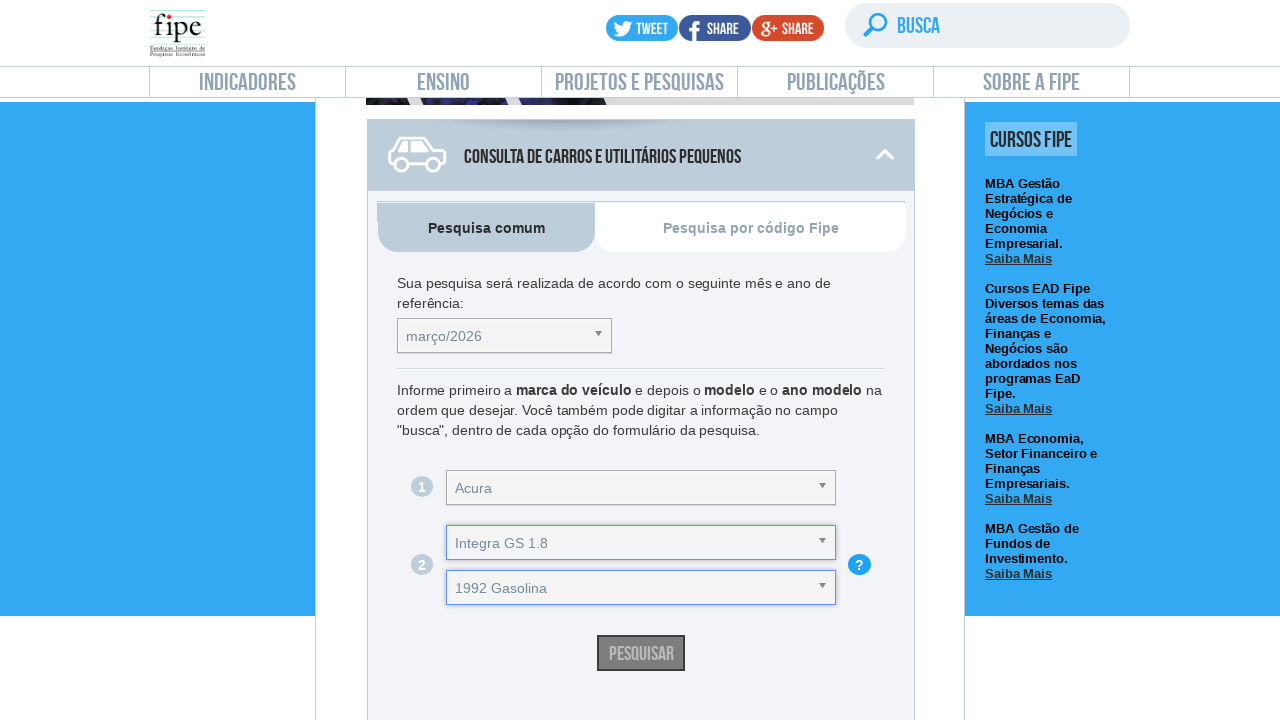

Waited 1 second for year-model selection to register
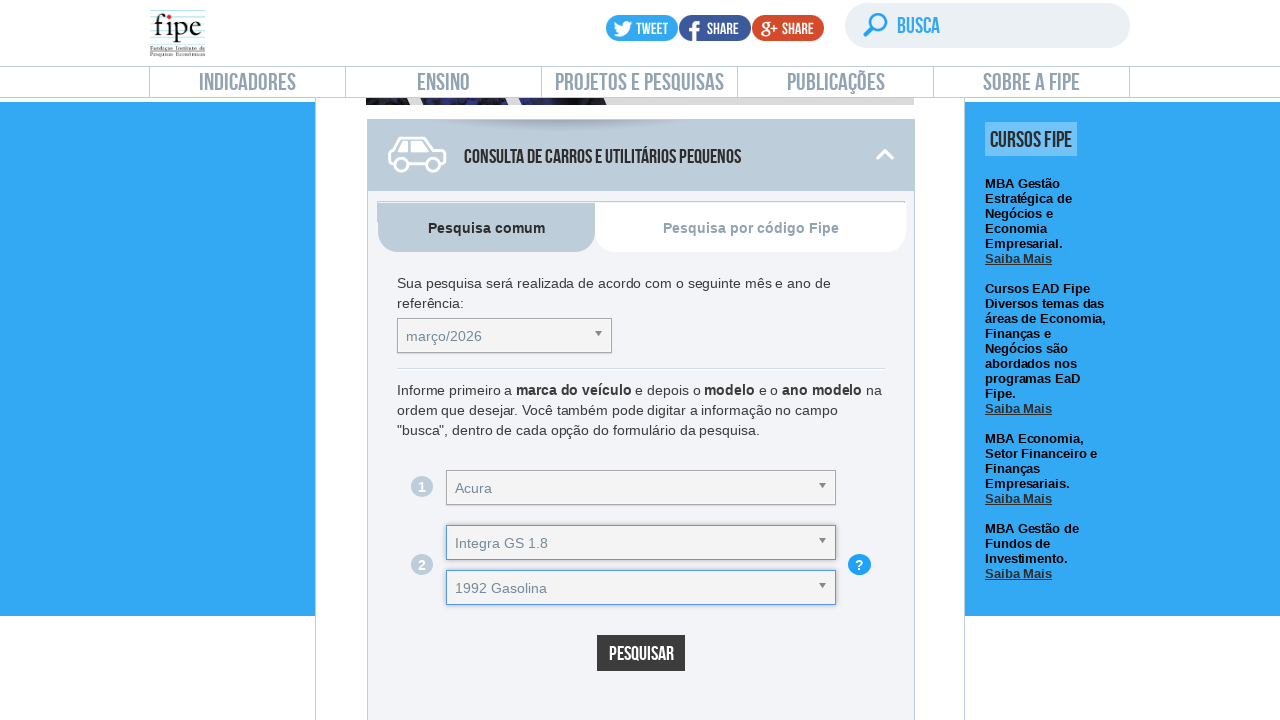

Clicked the search button to lookup vehicle price at (641, 653) on #buttonPesquisarcarro
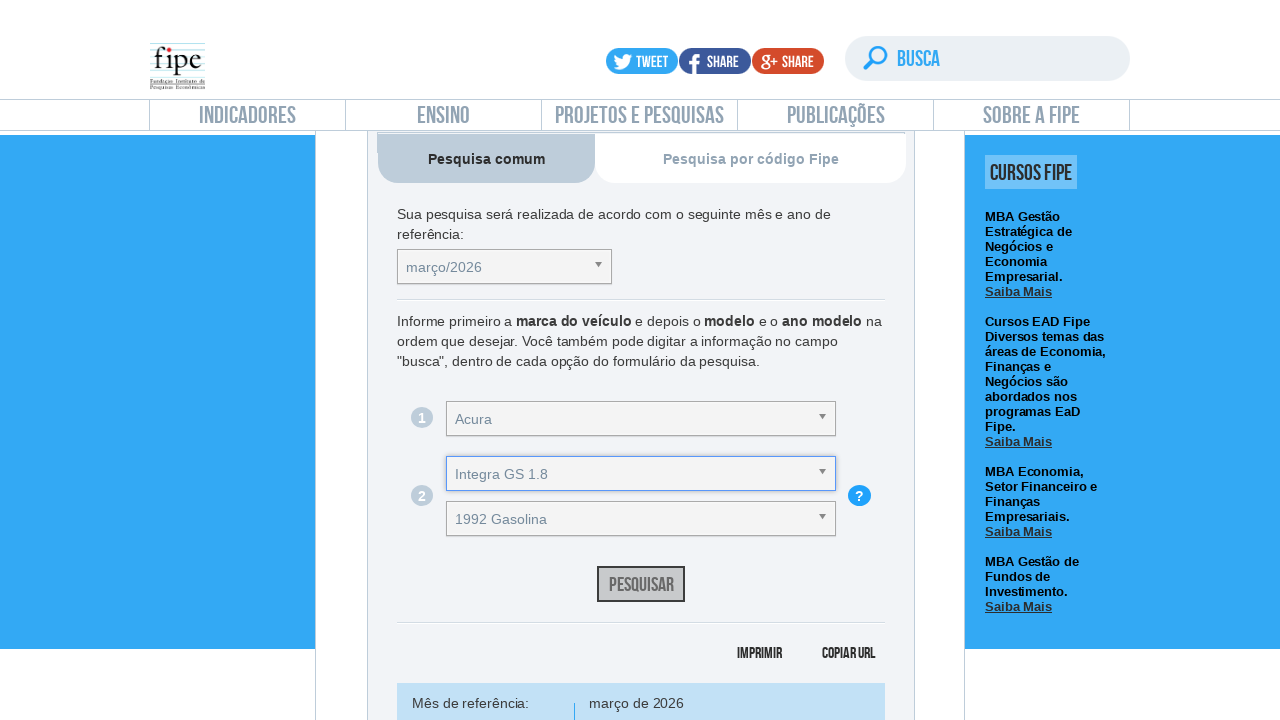

Waited 1 second for search to process
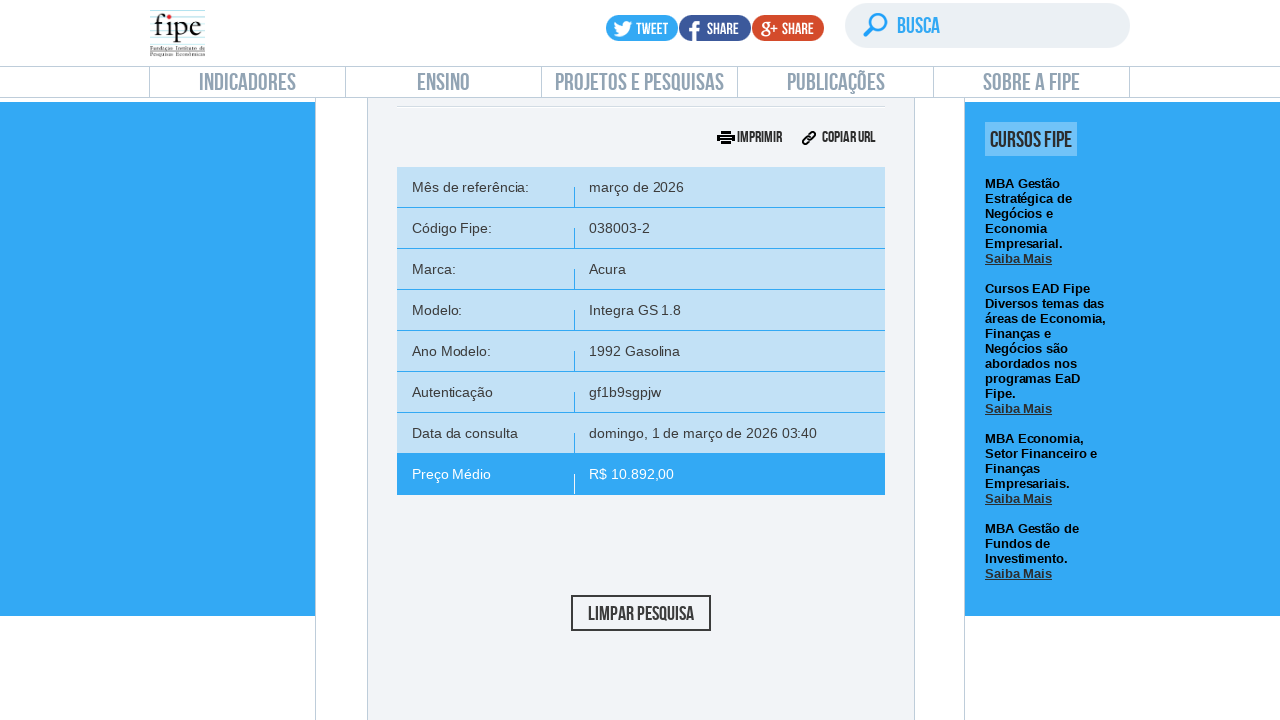

Vehicle price result loaded and displayed for 2021 Volkswagen FOX in janeiro/2022
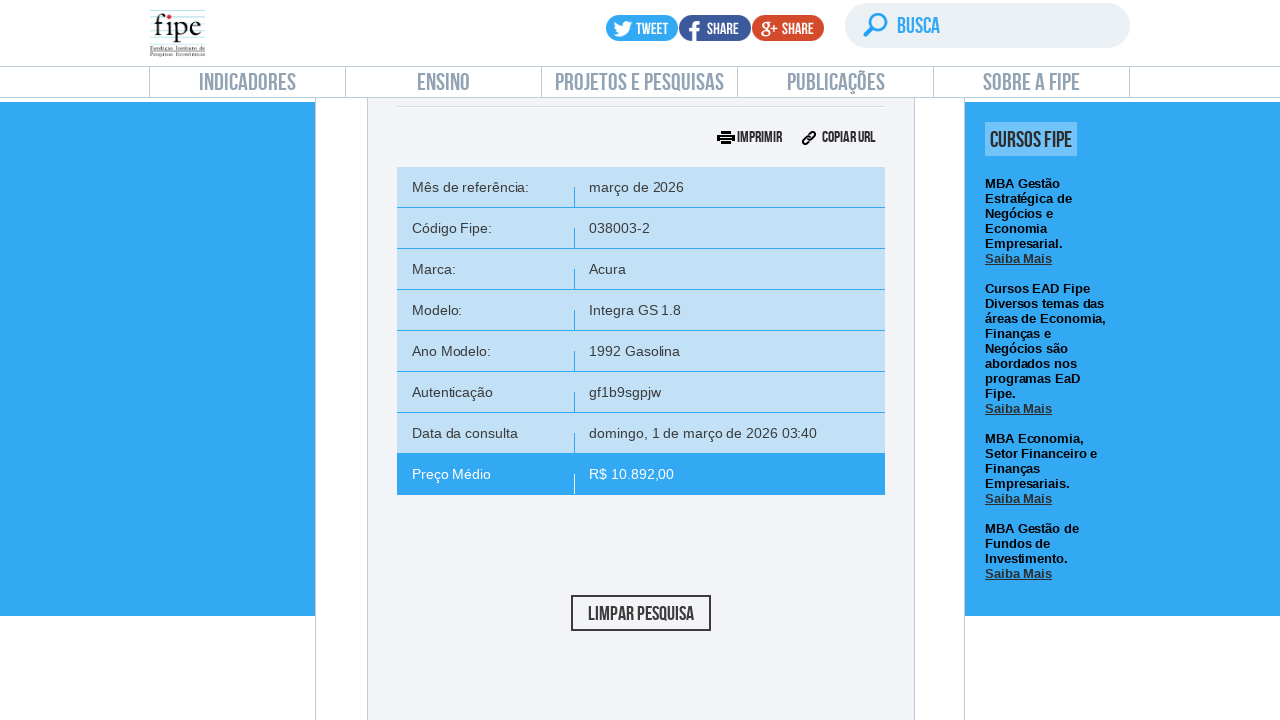

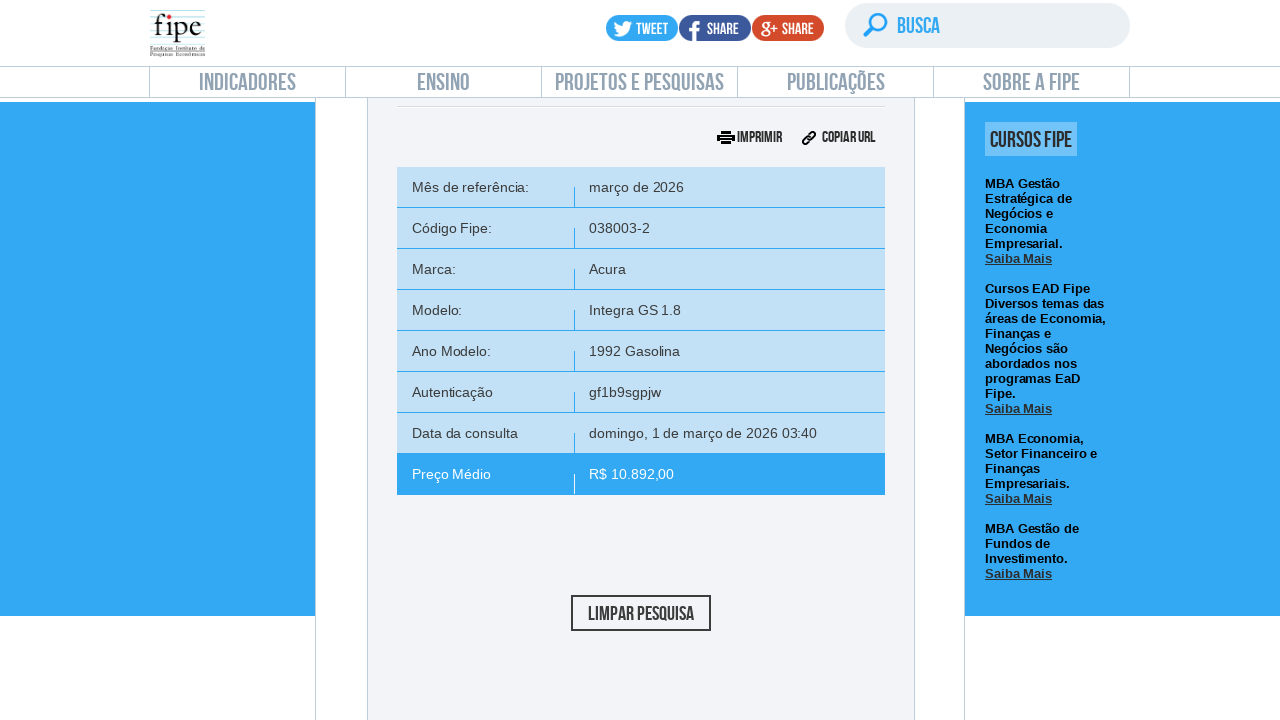